Tests selecting a specific checkbox by mapping labels to checkboxes and clicking the "Senior Citizen" option

Starting URL: https://www.rahulshettyacademy.com/dropdownsPractise/

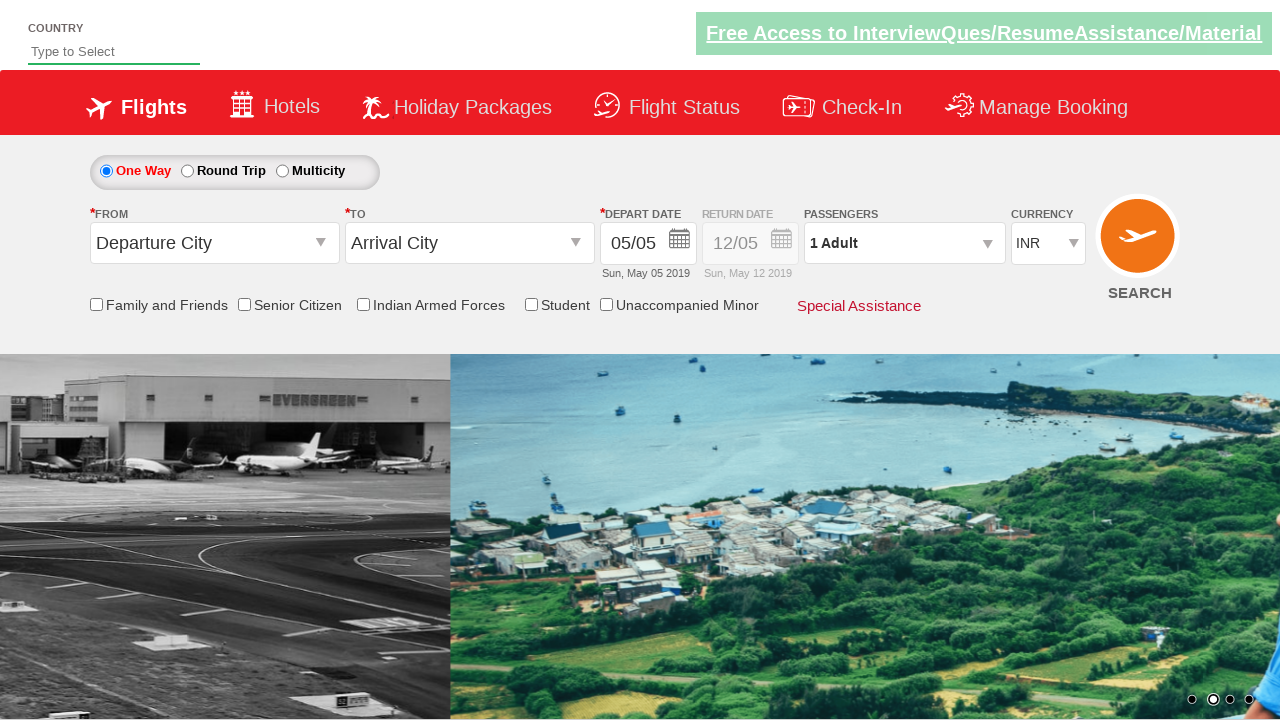

Waited for discount checkbox section to load
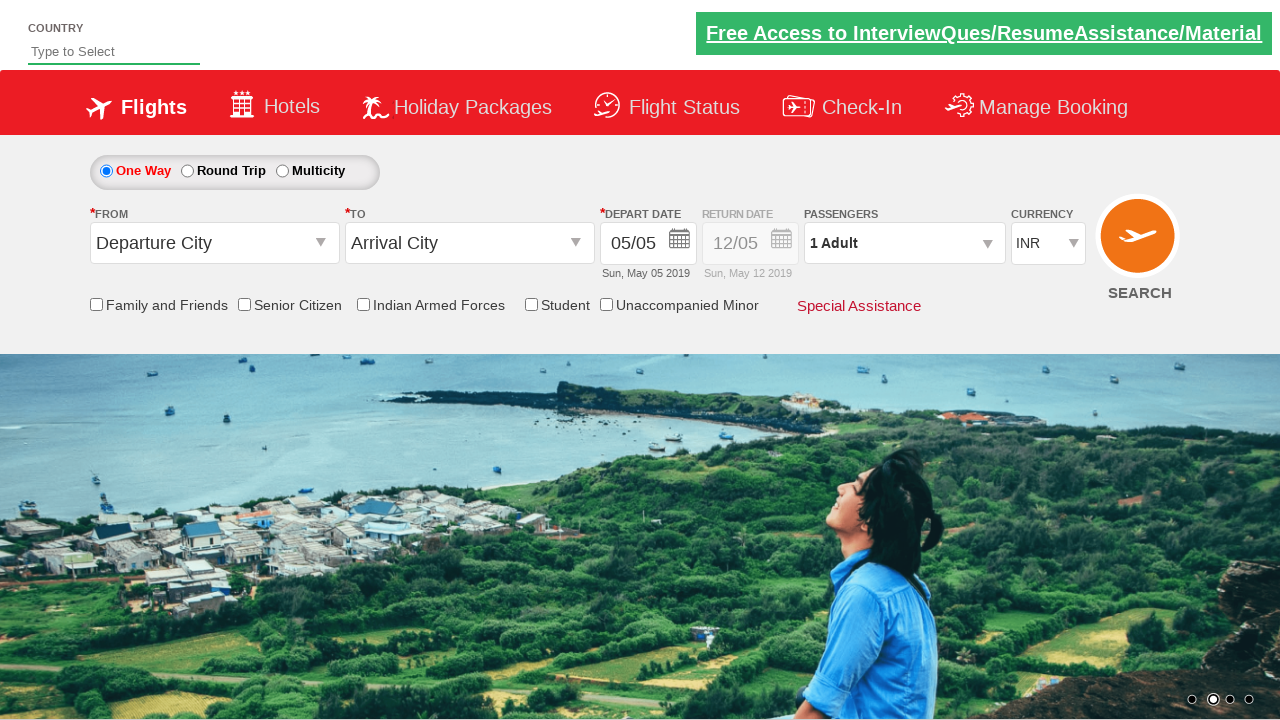

Located all checkbox div containers in discount section
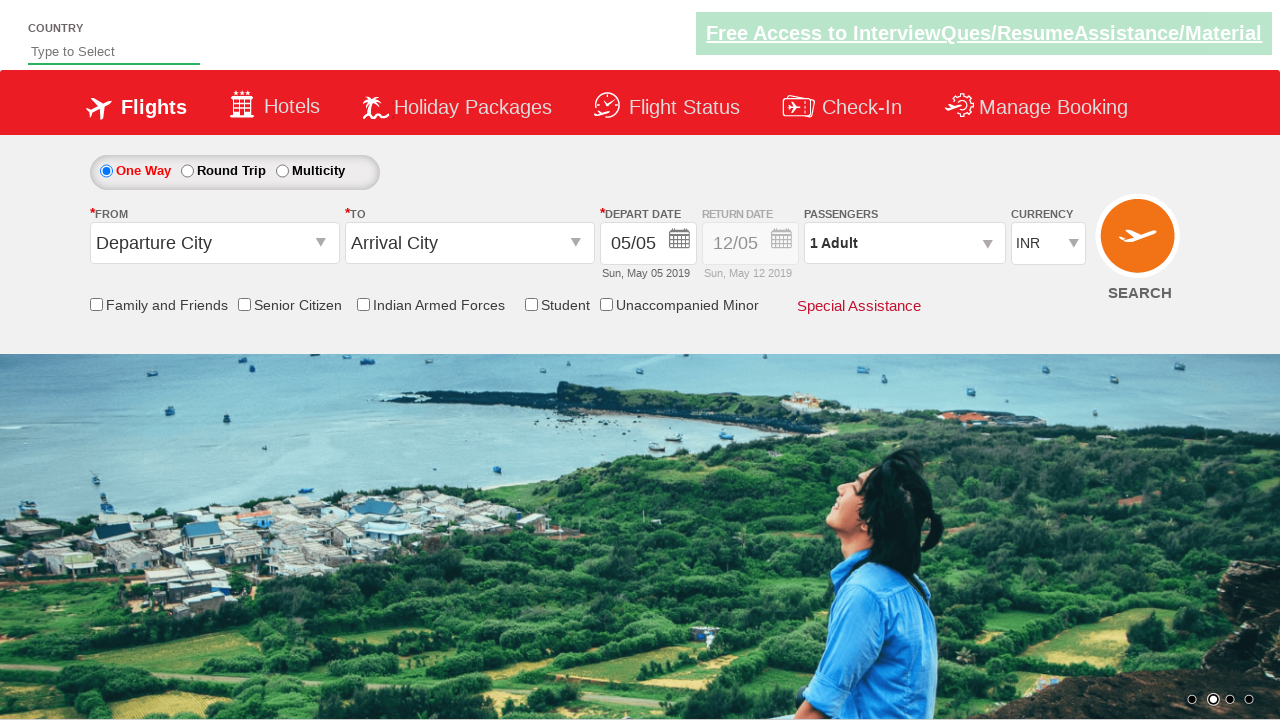

Found 5 checkbox containers
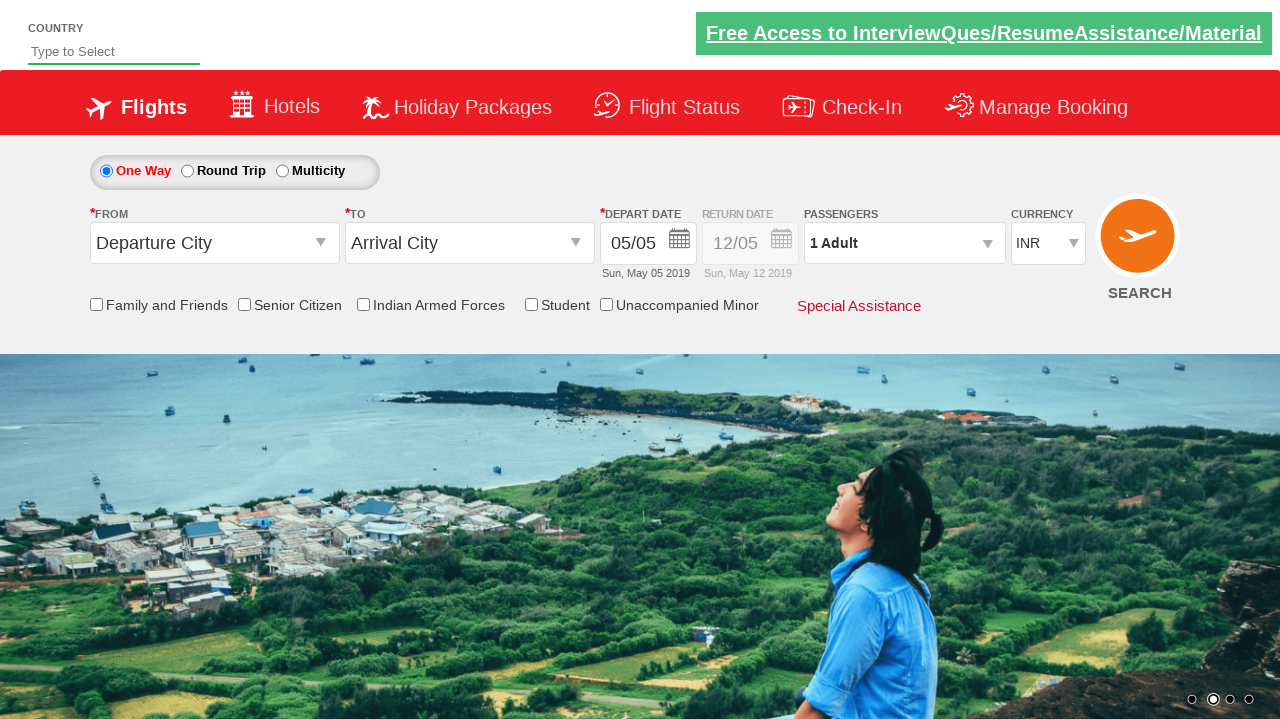

Retrieved label text from checkbox 1: ' Family and Friends'
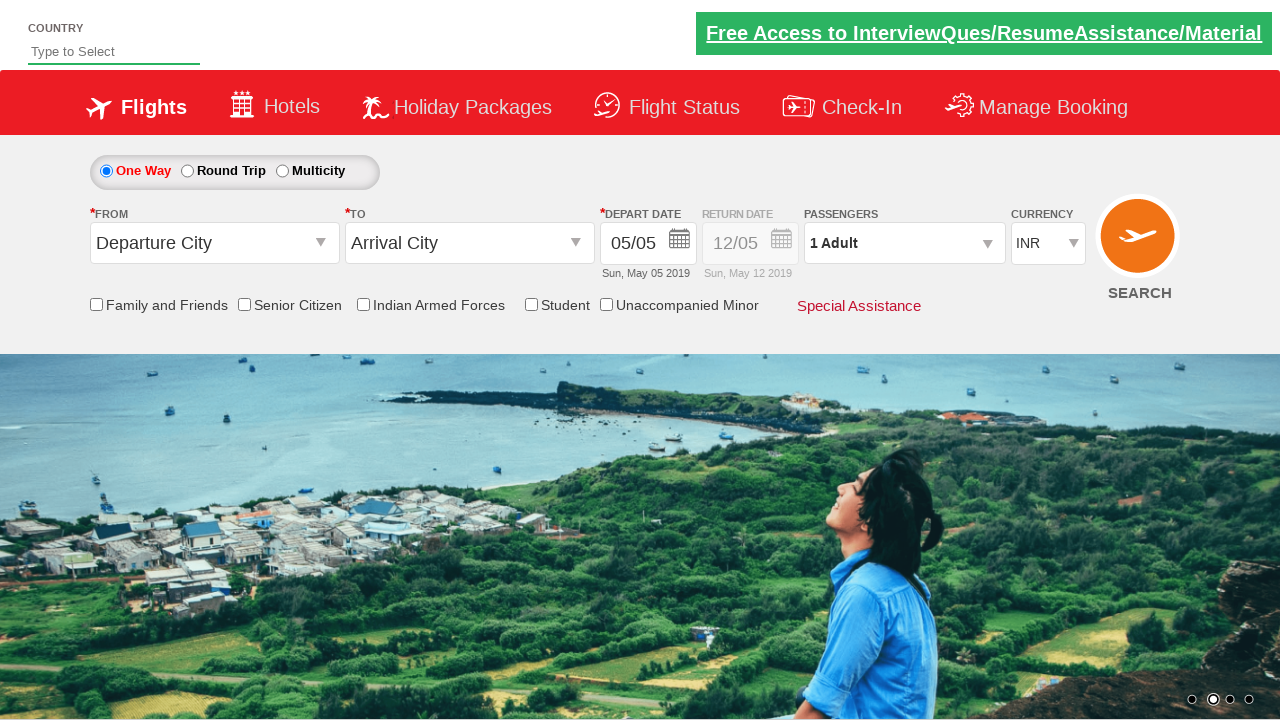

Retrieved label text from checkbox 2: ' Senior Citizen'
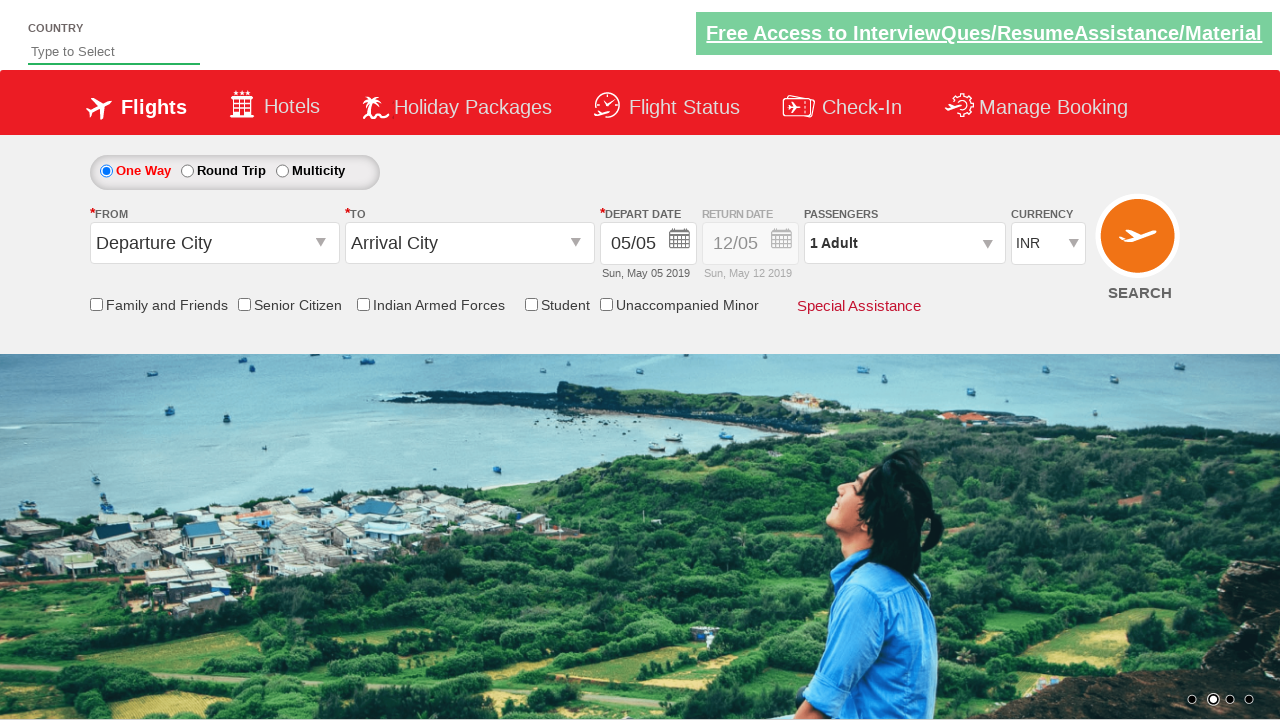

Retrieved label text from checkbox 3: ' Indian Armed Forces'
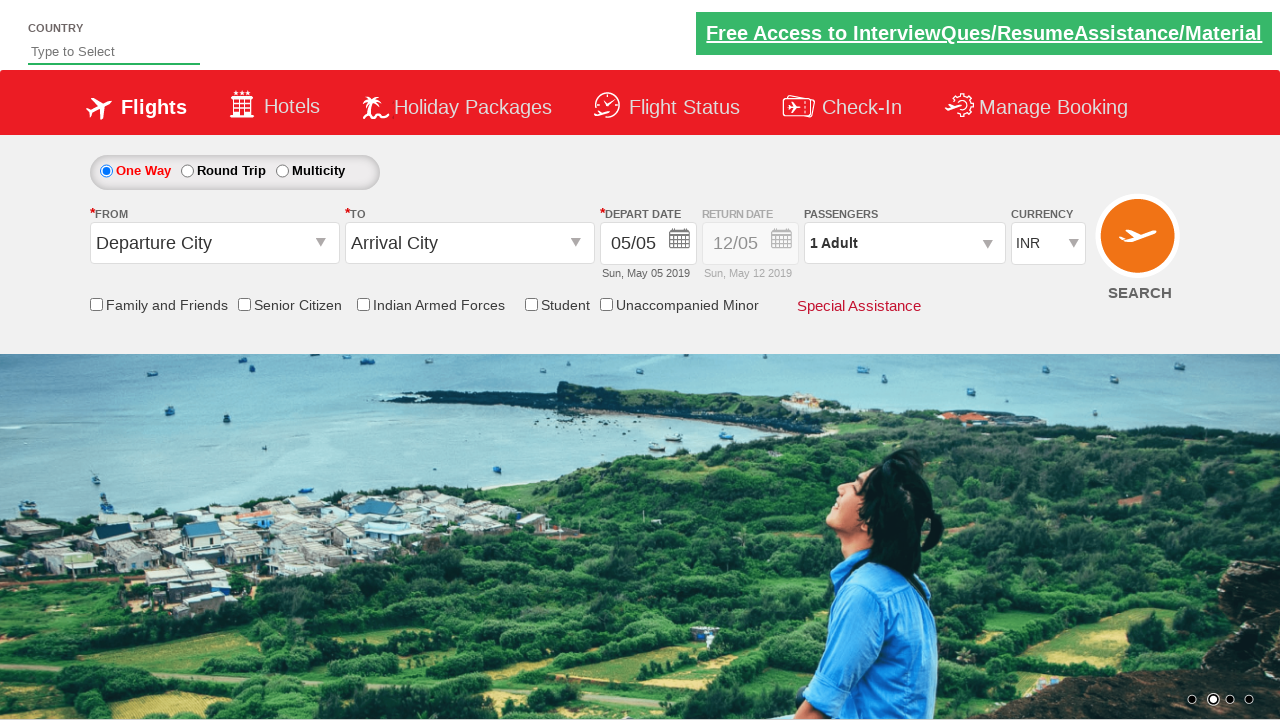

Retrieved label text from checkbox 4: ' Student'
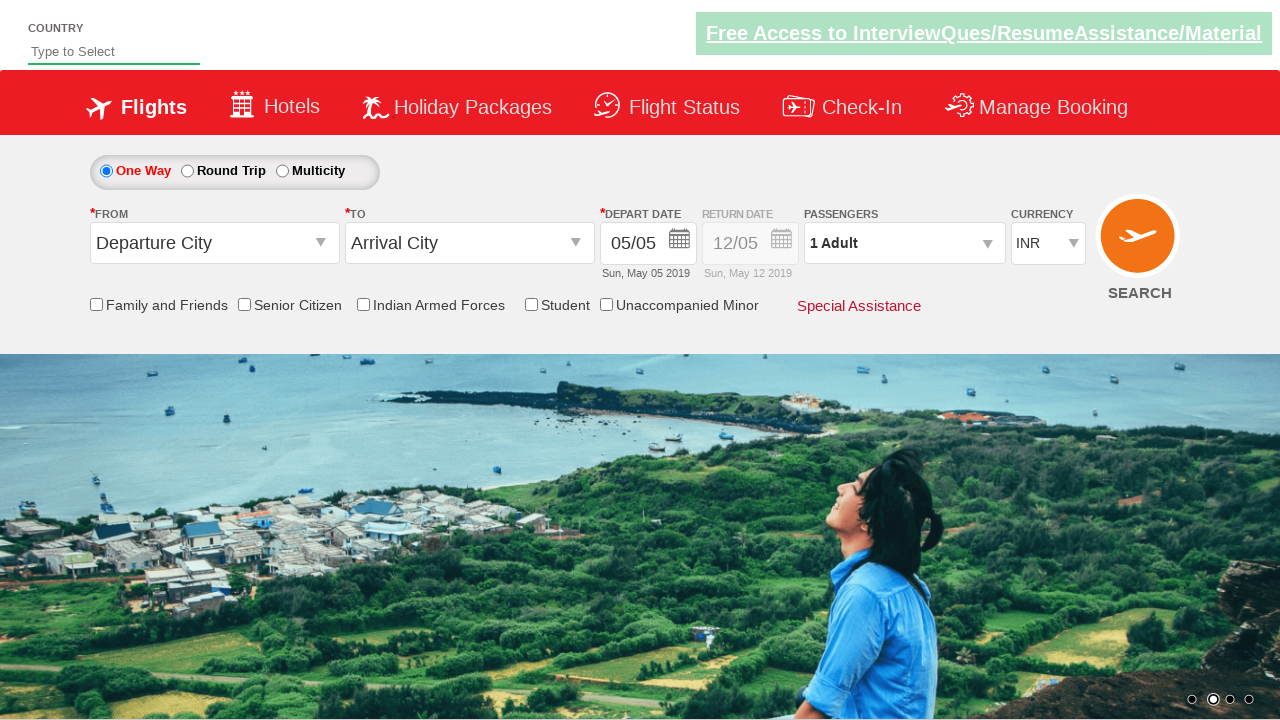

Retrieved label text from checkbox 5: 'Unaccompanied Minor'
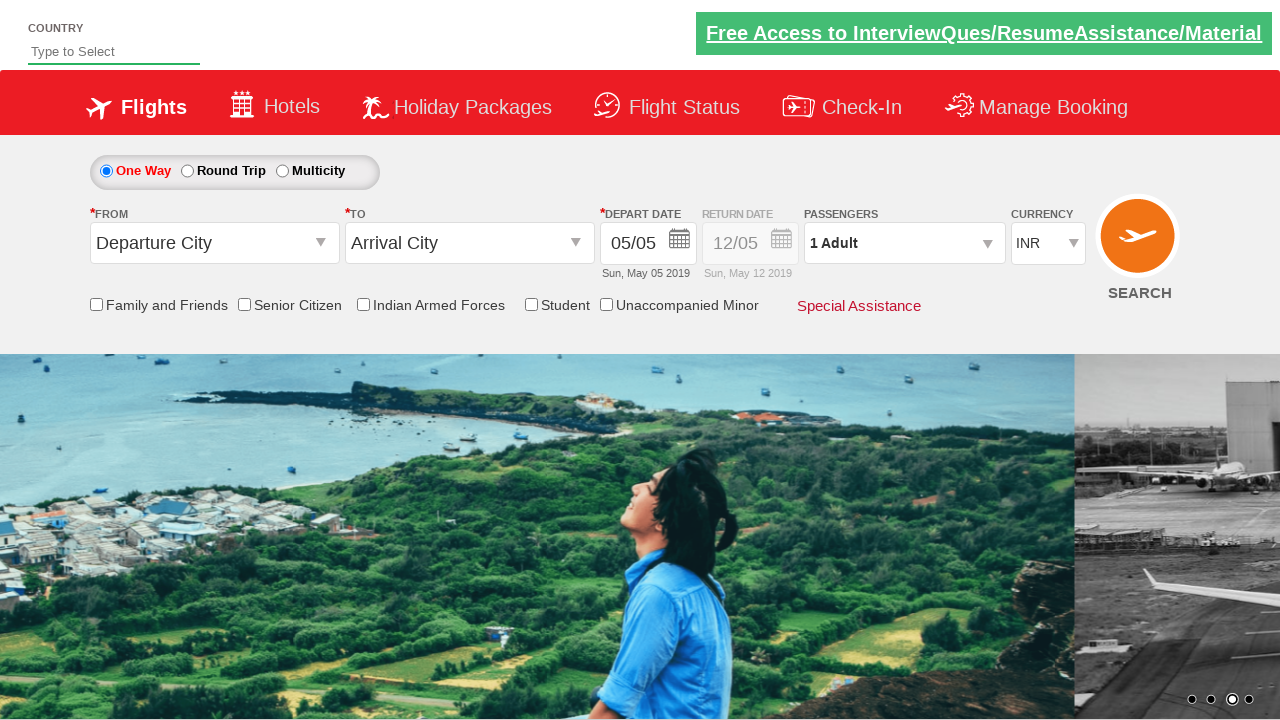

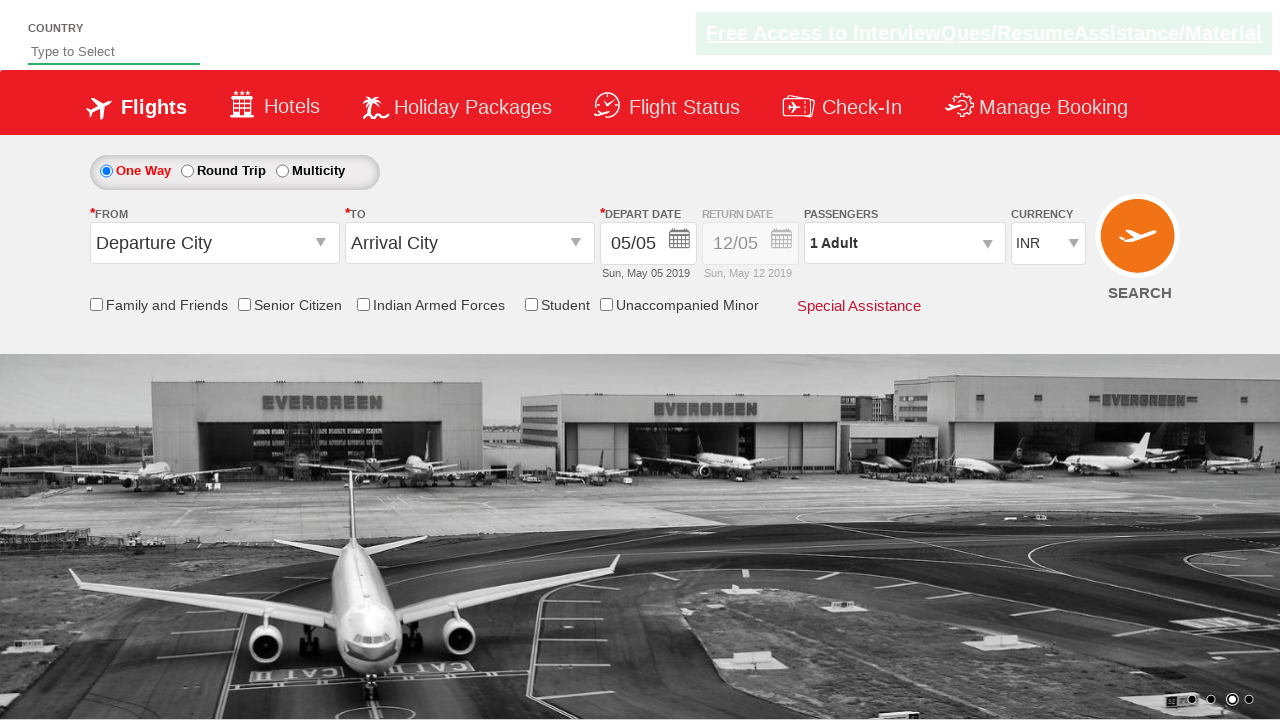